Tests browser window handling by clicking buttons that open a new tab and a new window on an automation practice page

Starting URL: https://rahulshettyacademy.com/AutomationPractice/

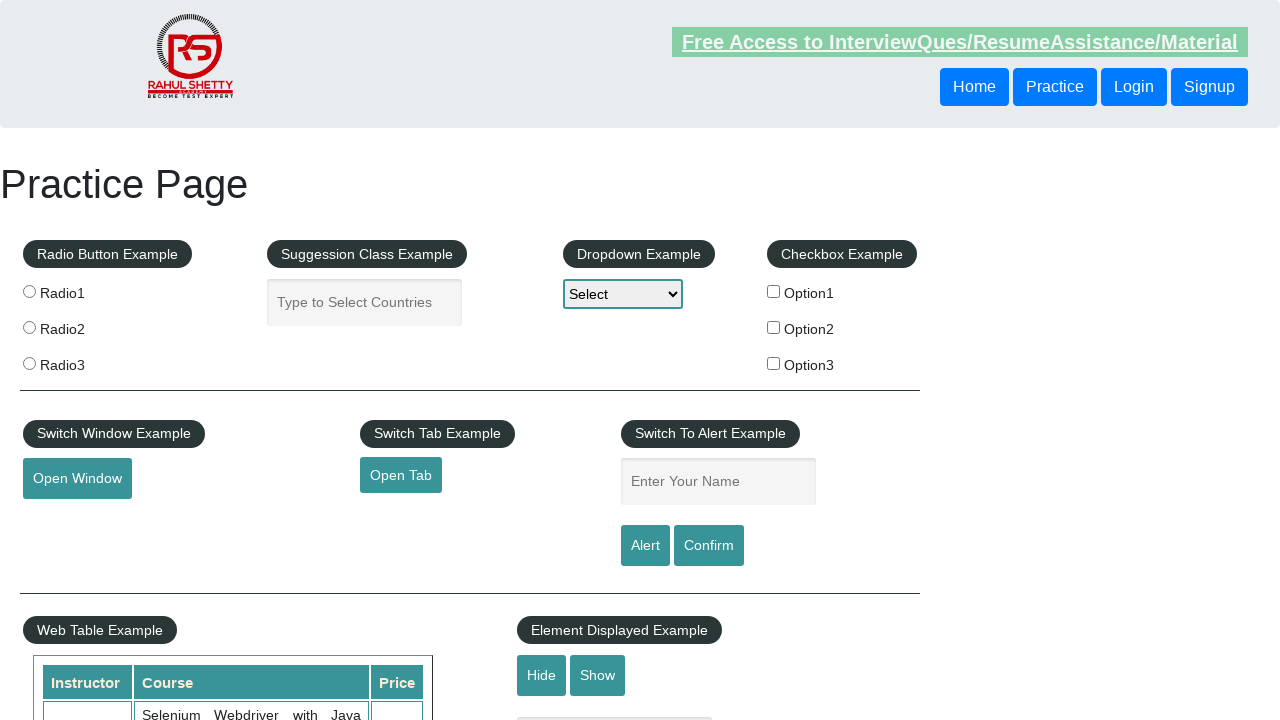

Clicked 'Open Tab' button to open a new tab at (401, 475) on #opentab
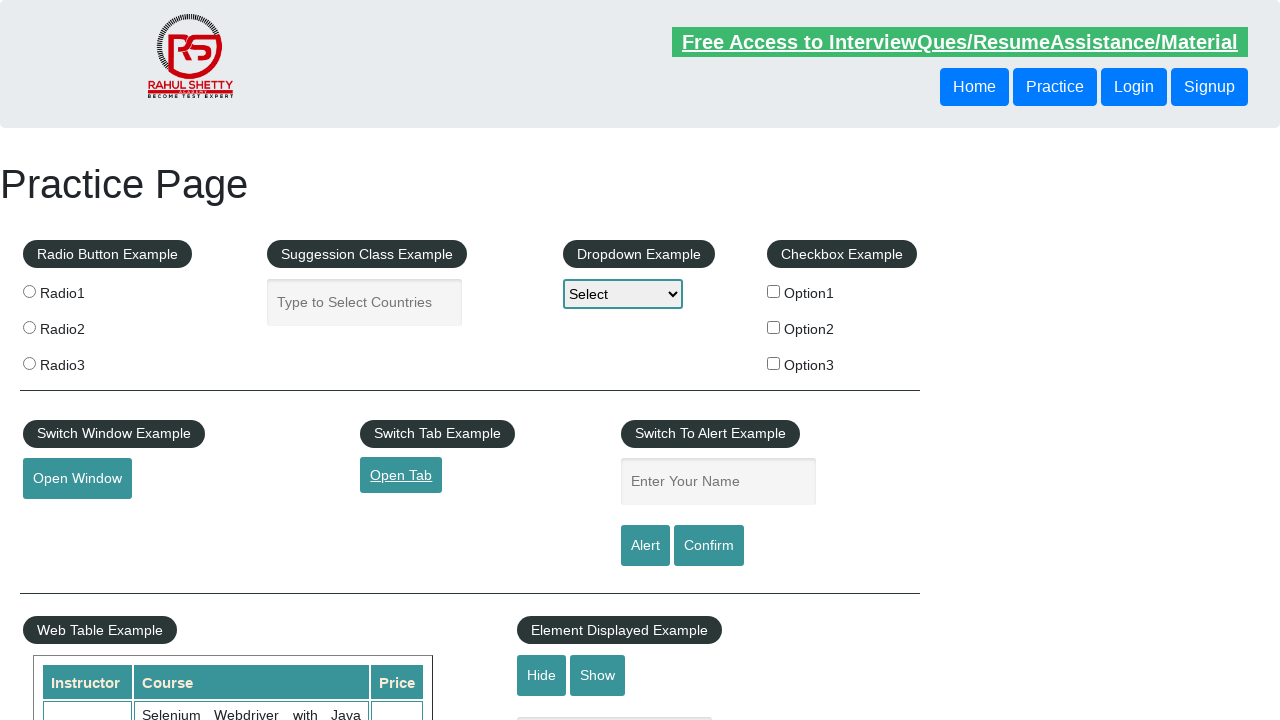

Waited 2 seconds for new tab to open
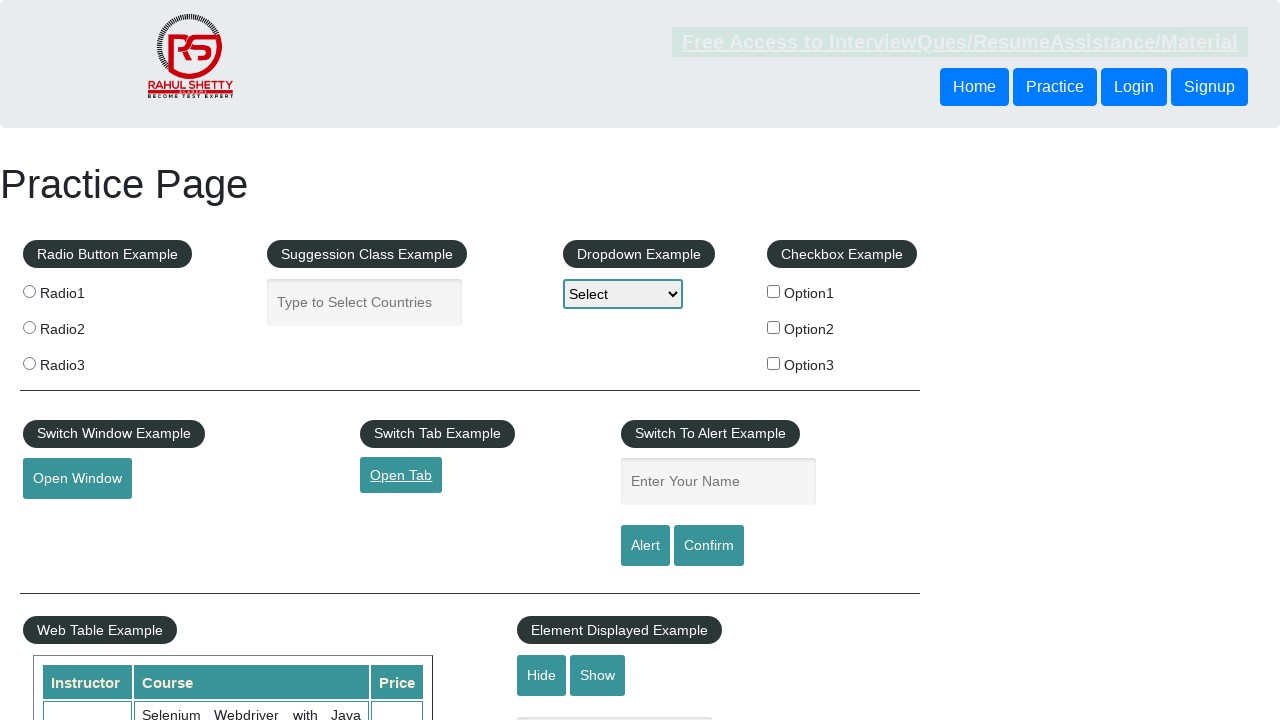

Clicked 'Open Window' button to open a new window at (77, 479) on #openwindow
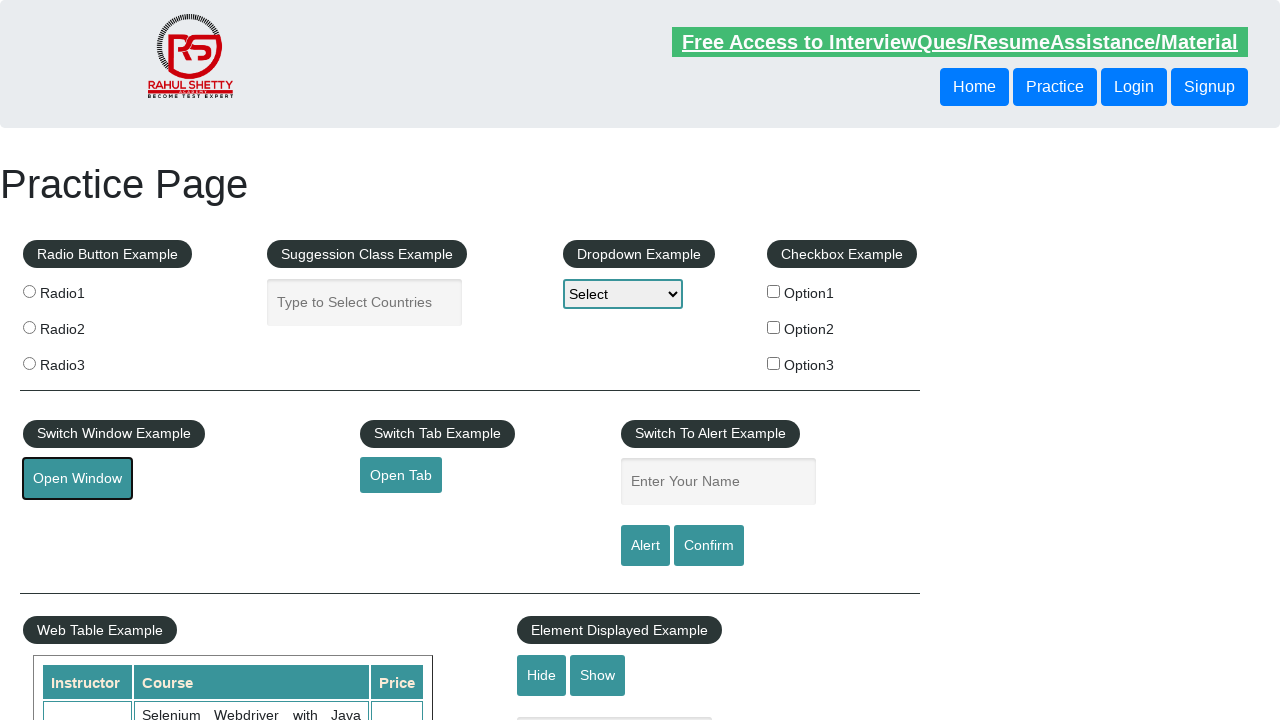

Waited 2 seconds for new window to open
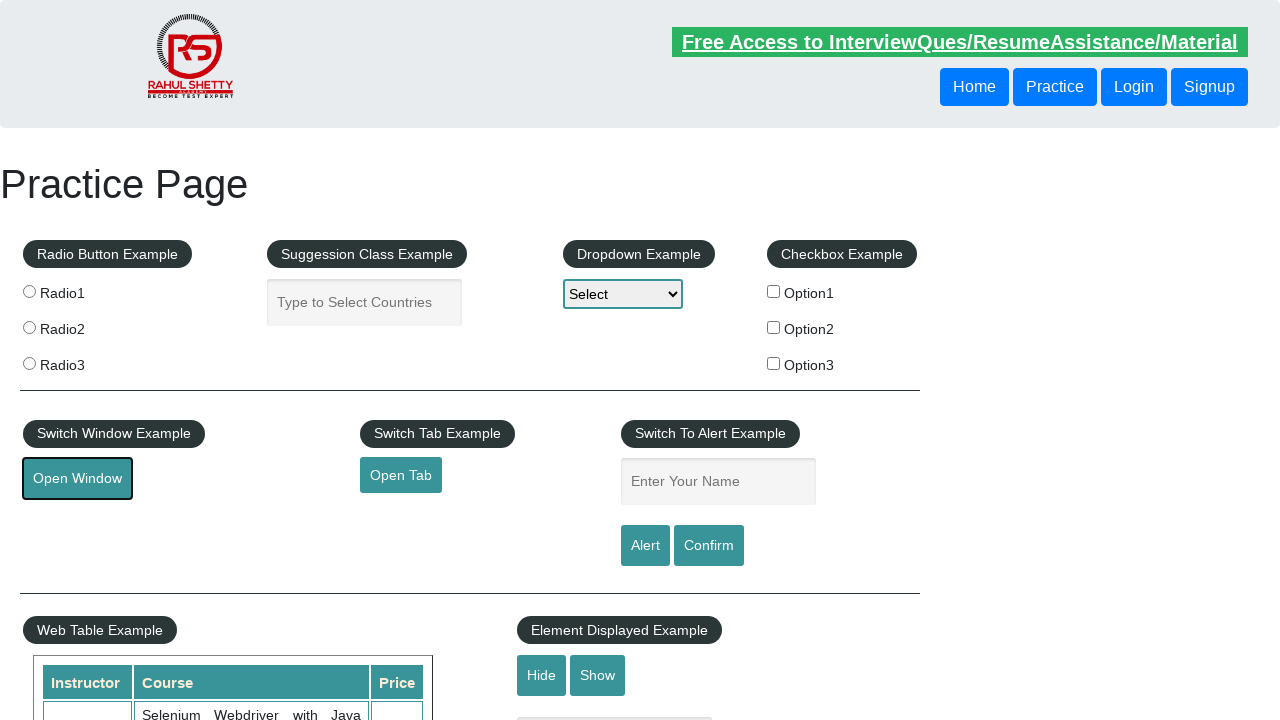

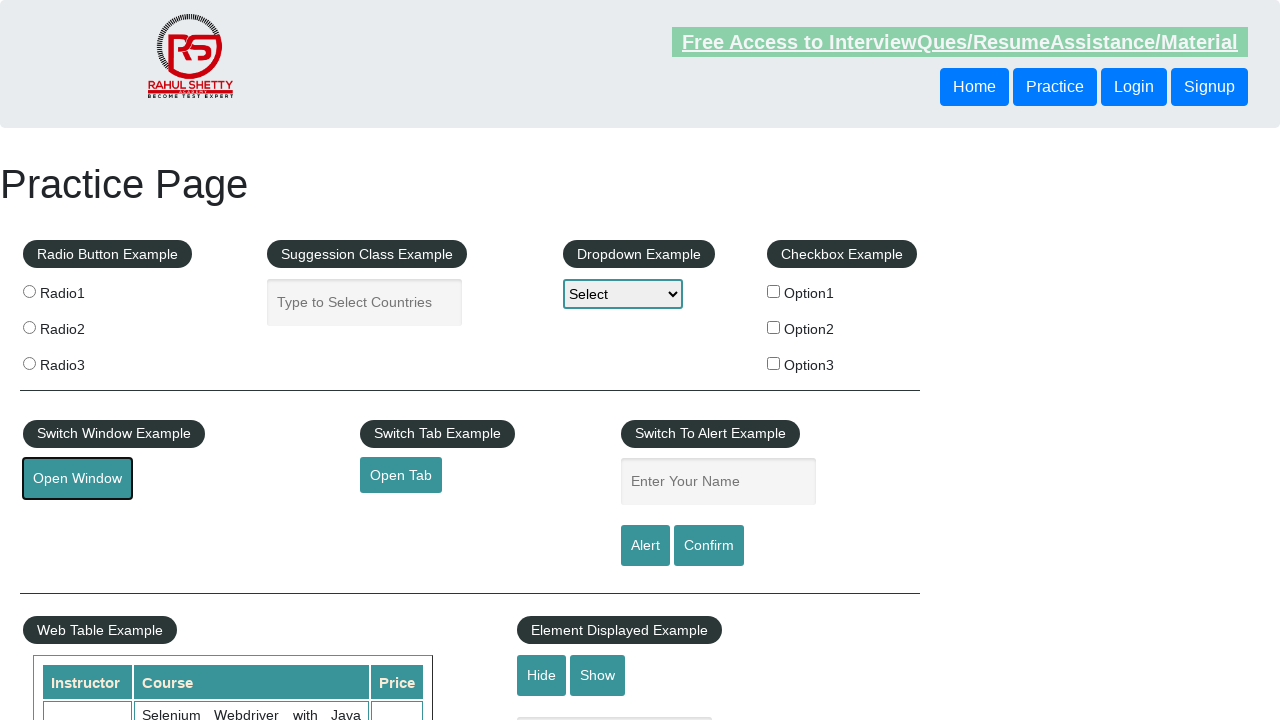